Navigates to the J programming languages page and verifies the H2 header text and paragraph description are displayed correctly

Starting URL: http://www.99-bottles-of-beer.net/

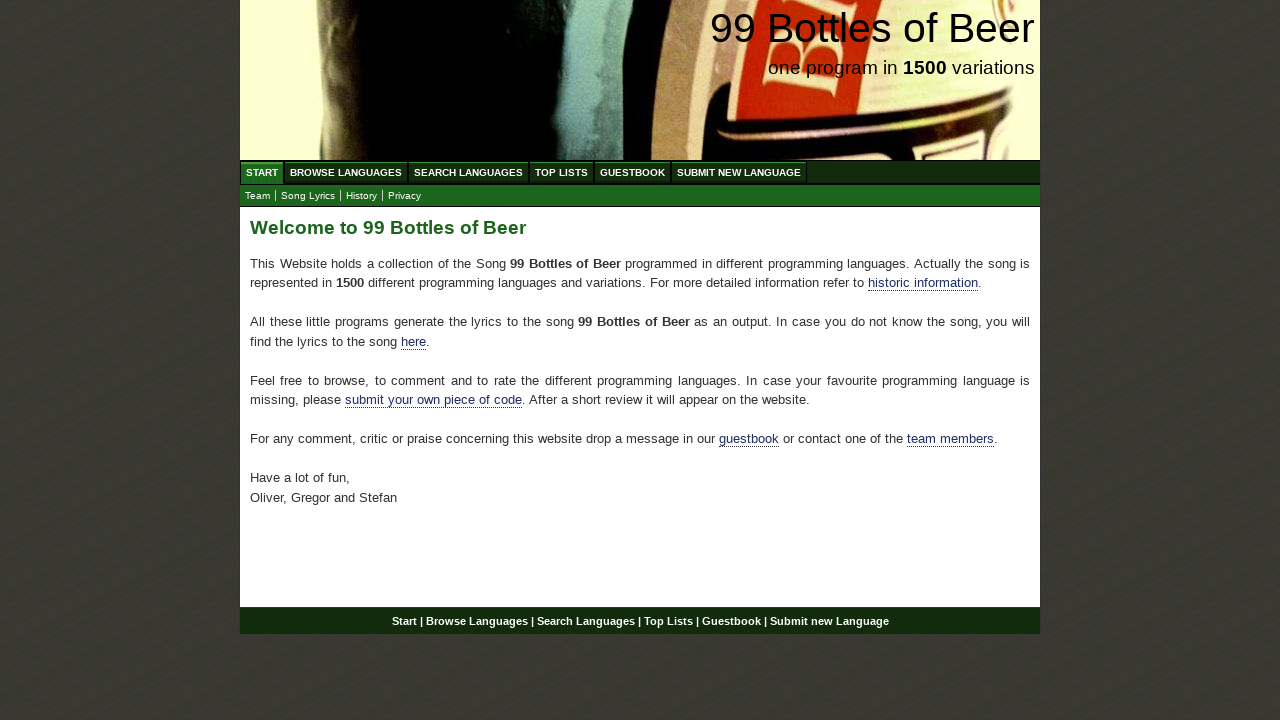

Clicked on Browse Languages menu at (346, 172) on a[href='/abc.html']
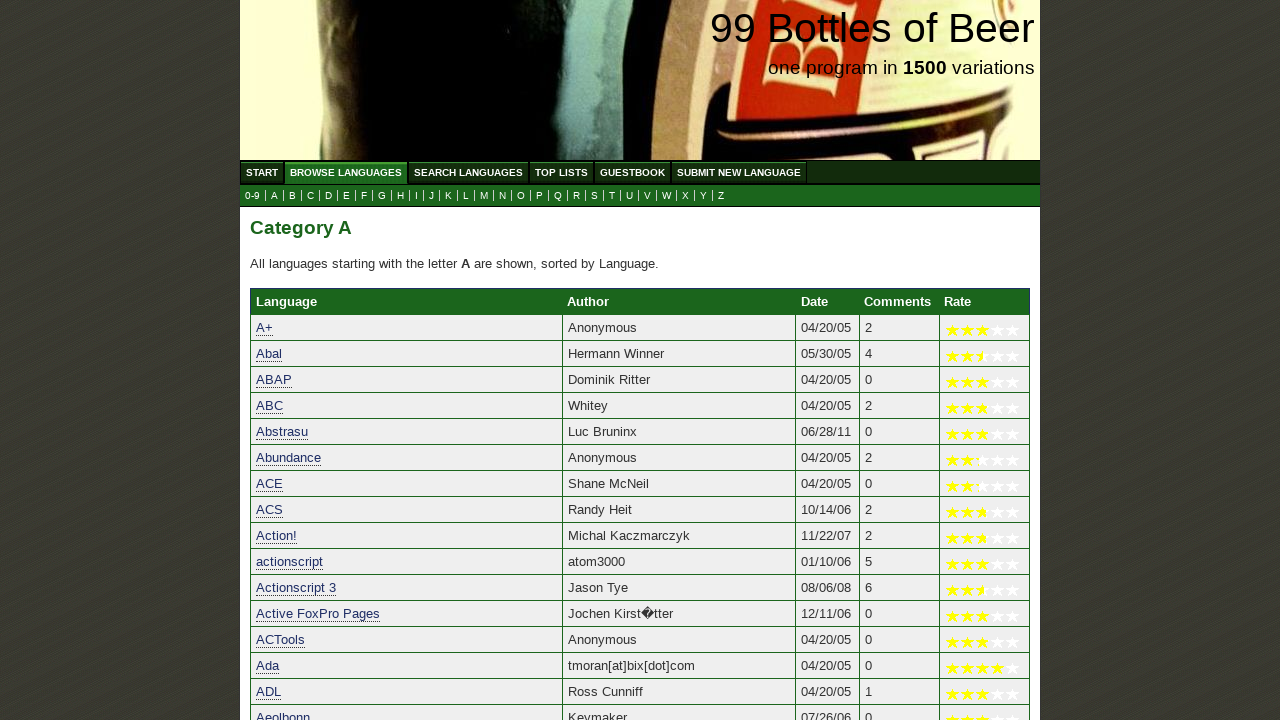

Clicked on J submenu to view J programming languages at (432, 196) on a[href='j.html']
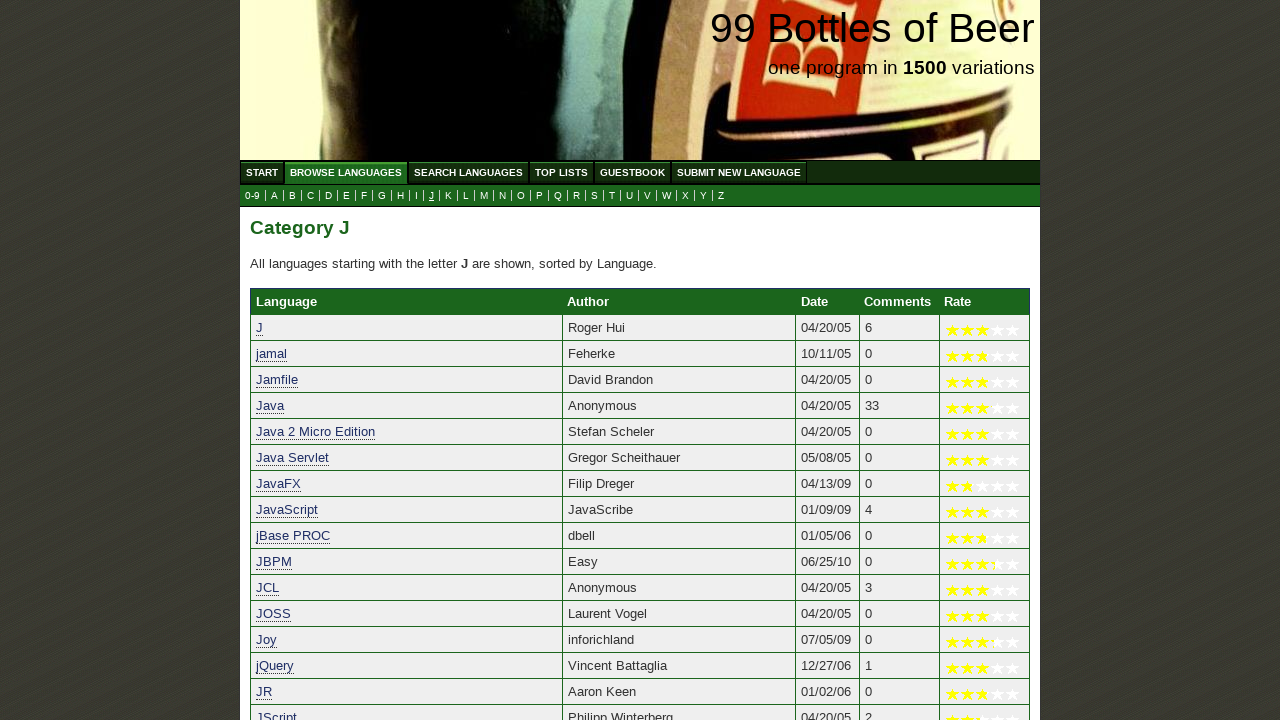

H2 header element loaded on J programming languages page
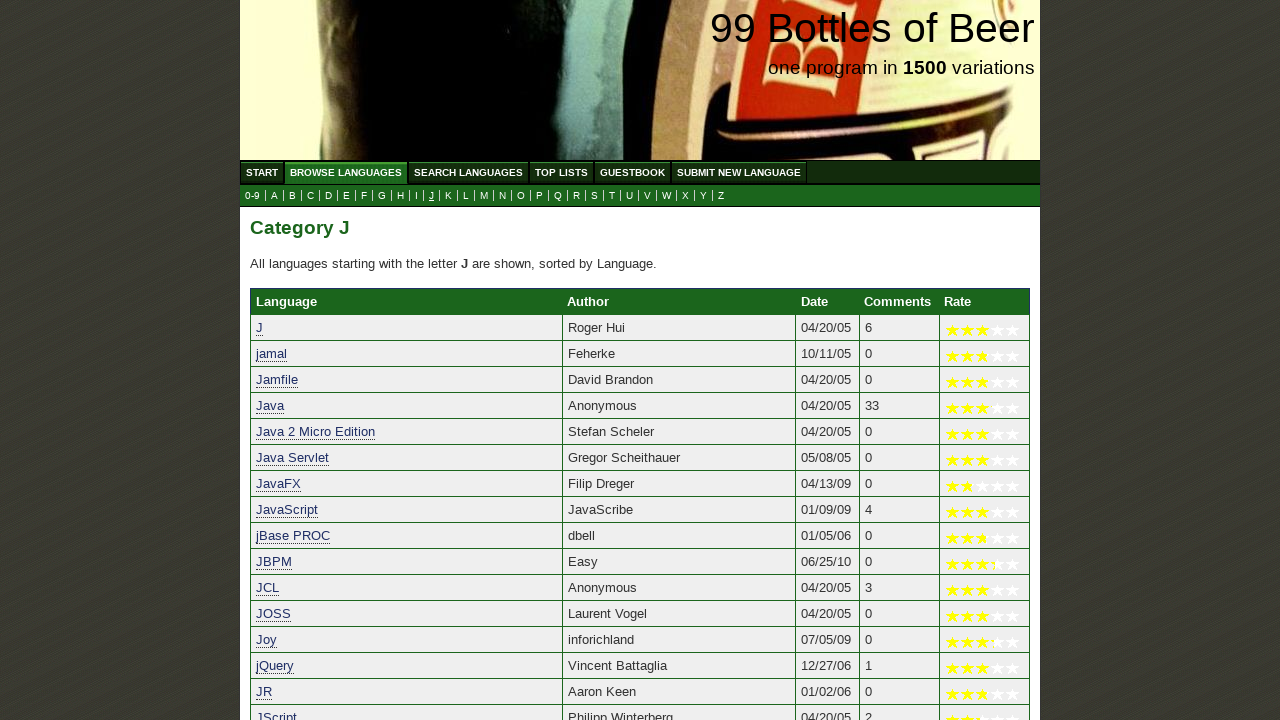

Paragraph element loaded, confirming page content is displayed
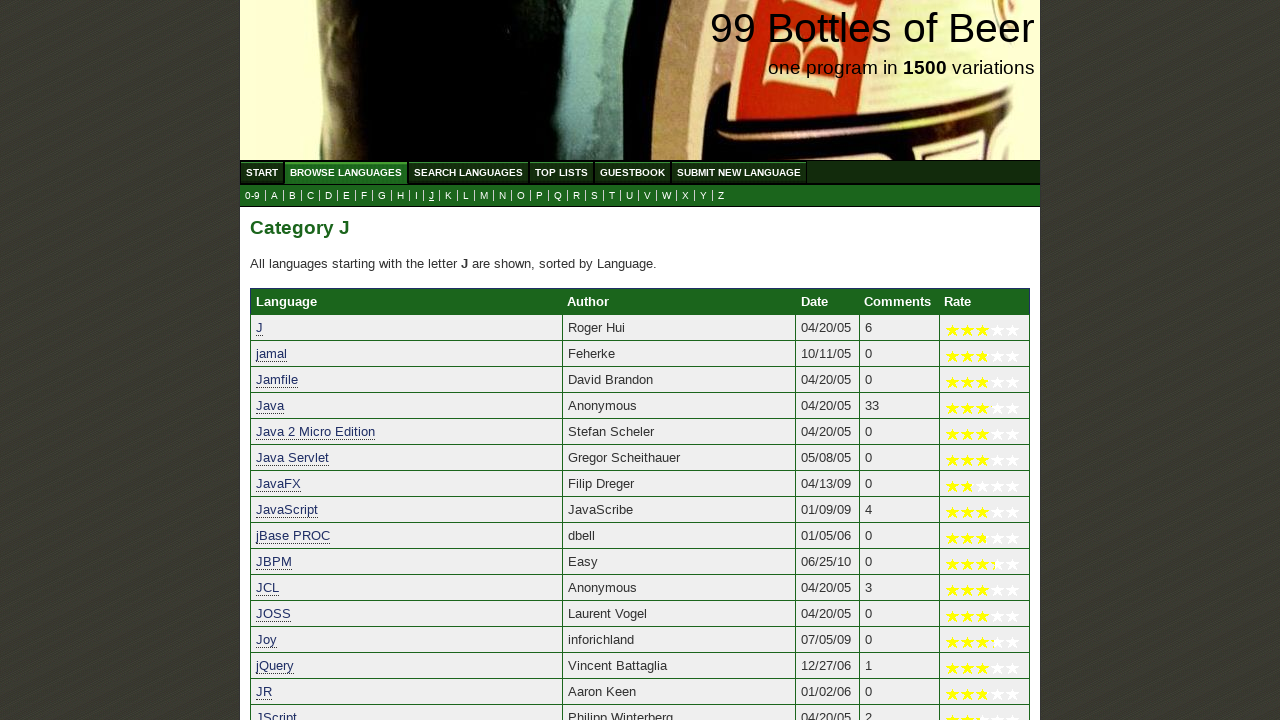

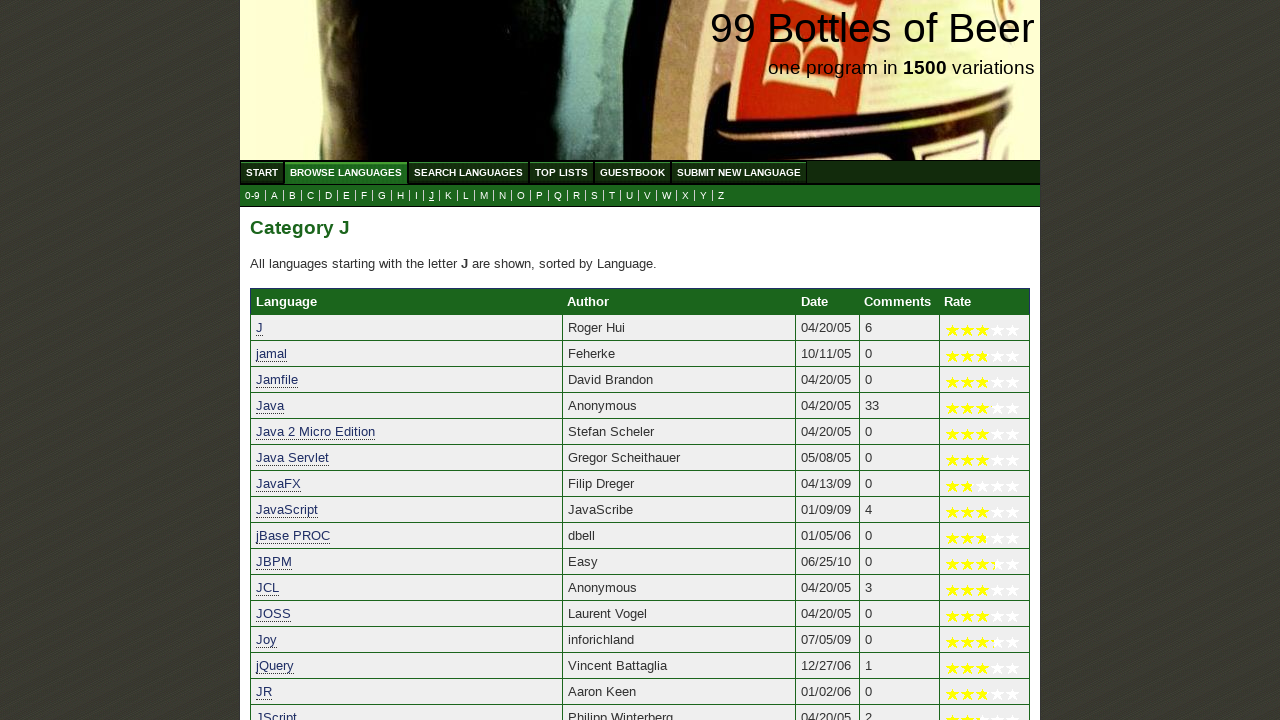